Tests form auto-fill functionality by navigating to an input form, filling it with data, and verifying that the FirstName and LastName fields contain only letter characters.

Starting URL: http://ipjohnson.github.io/SeleniumFixture/TestSite/InputForm.html

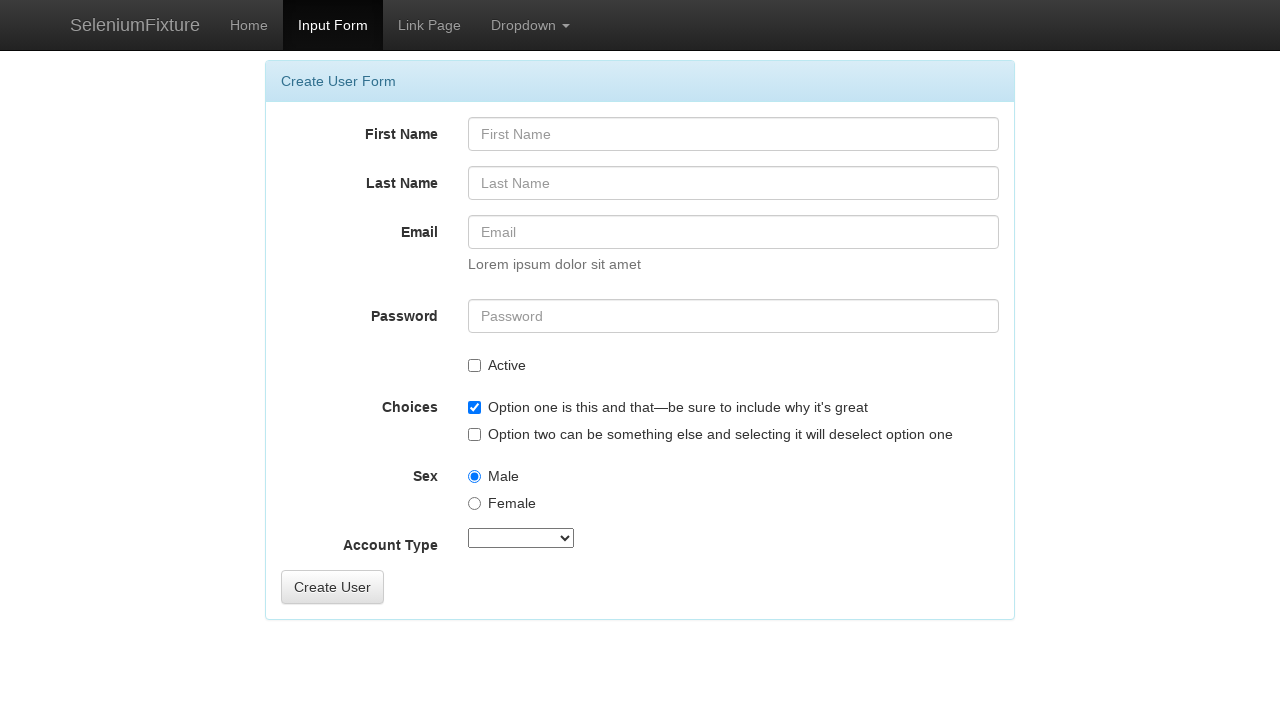

Filled FirstName field with 'Johnathan' on #FirstName
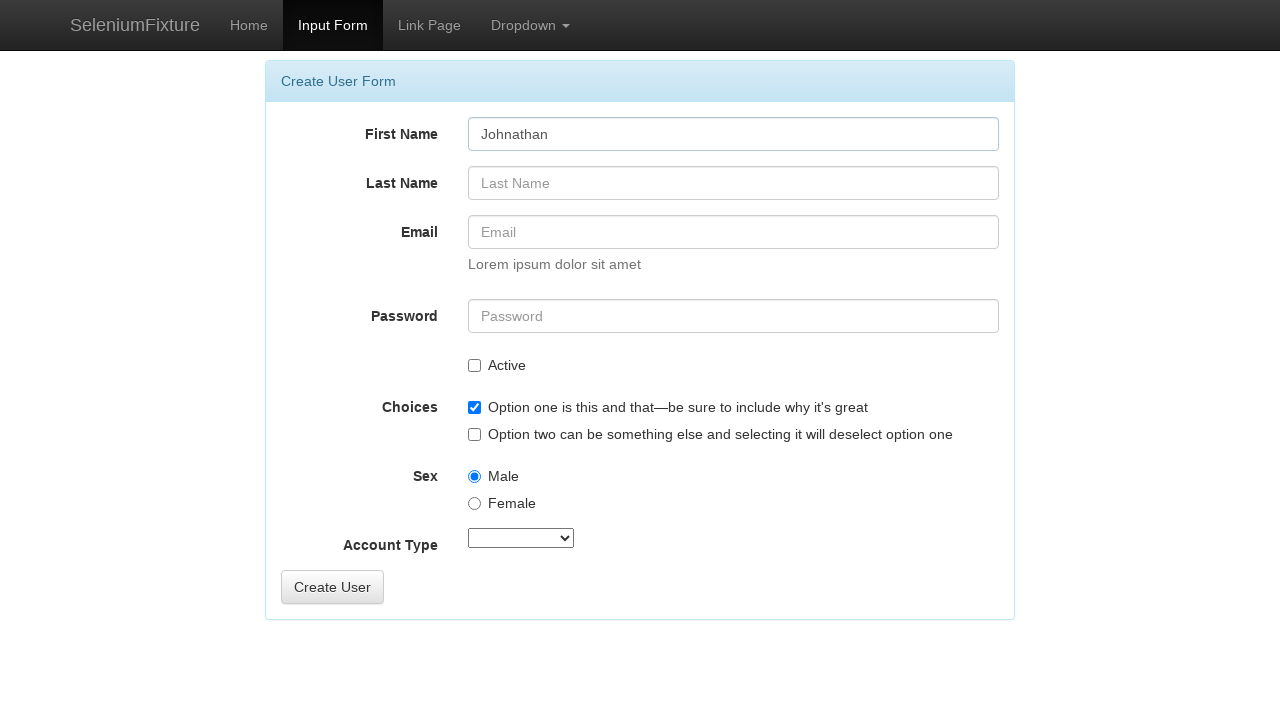

Filled LastName field with 'Richardson' on #LastName
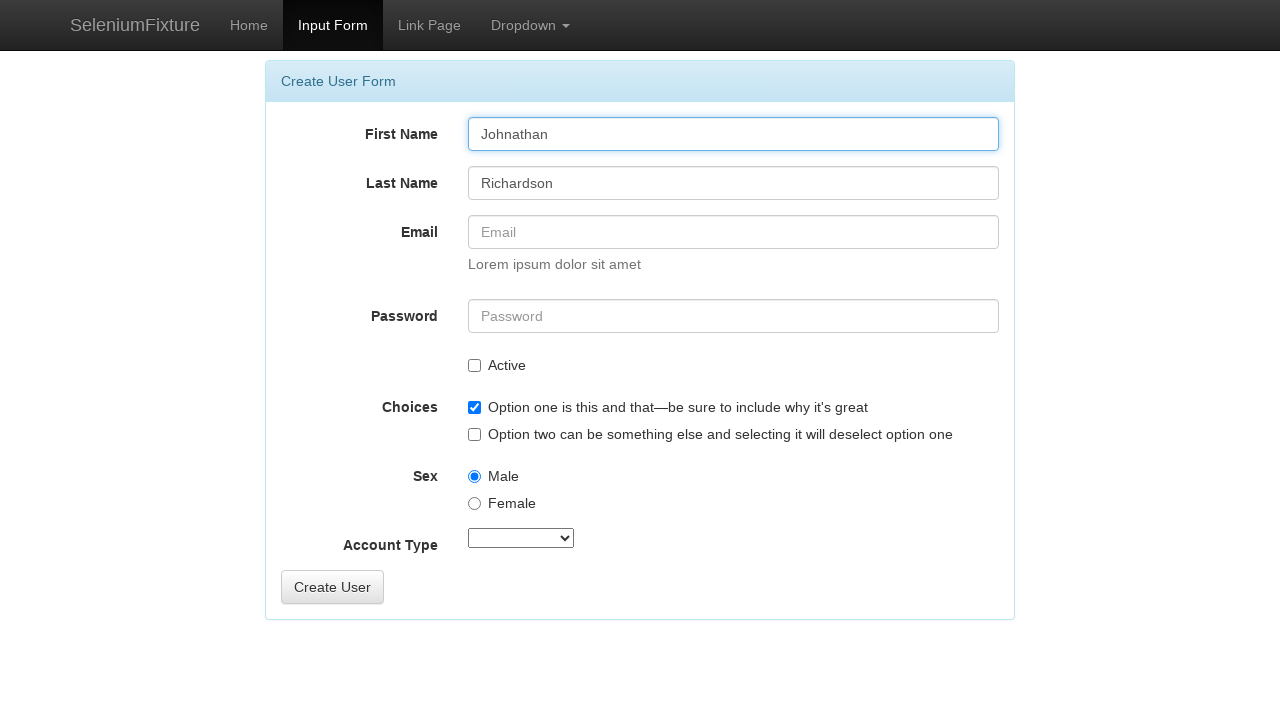

Retrieved FirstName field value: 'Johnathan'
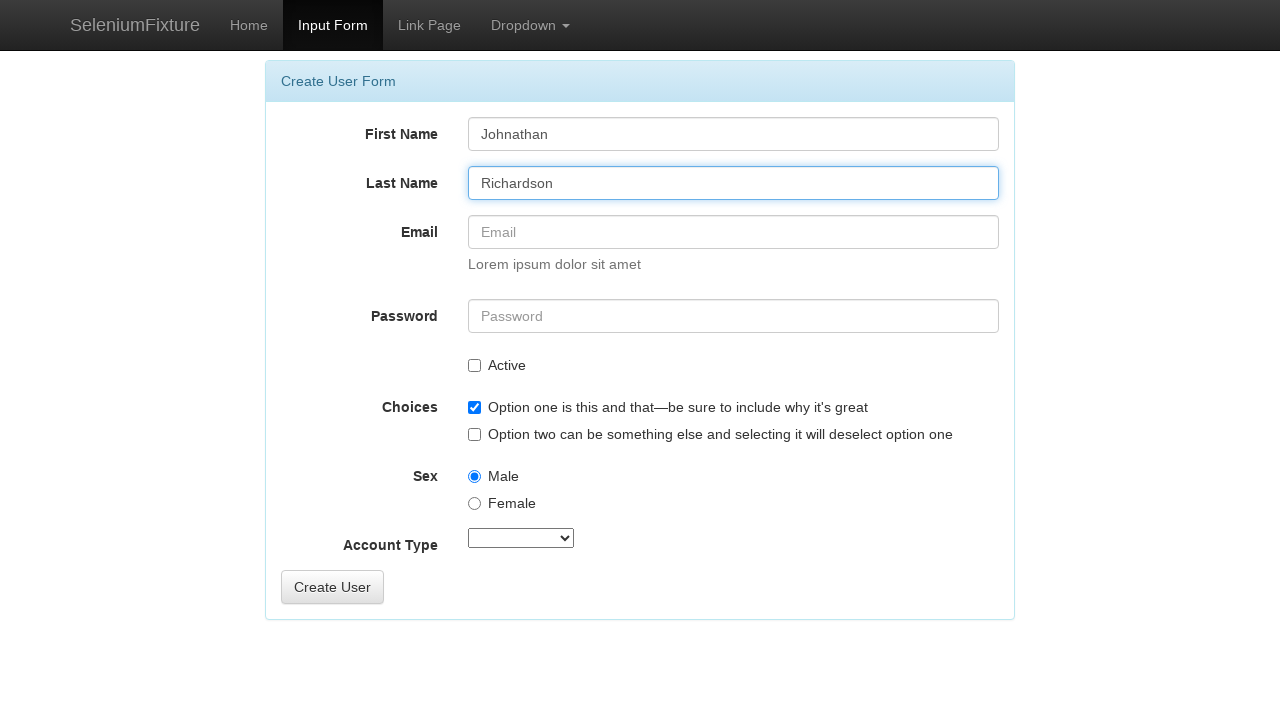

Verified FirstName contains only letter characters
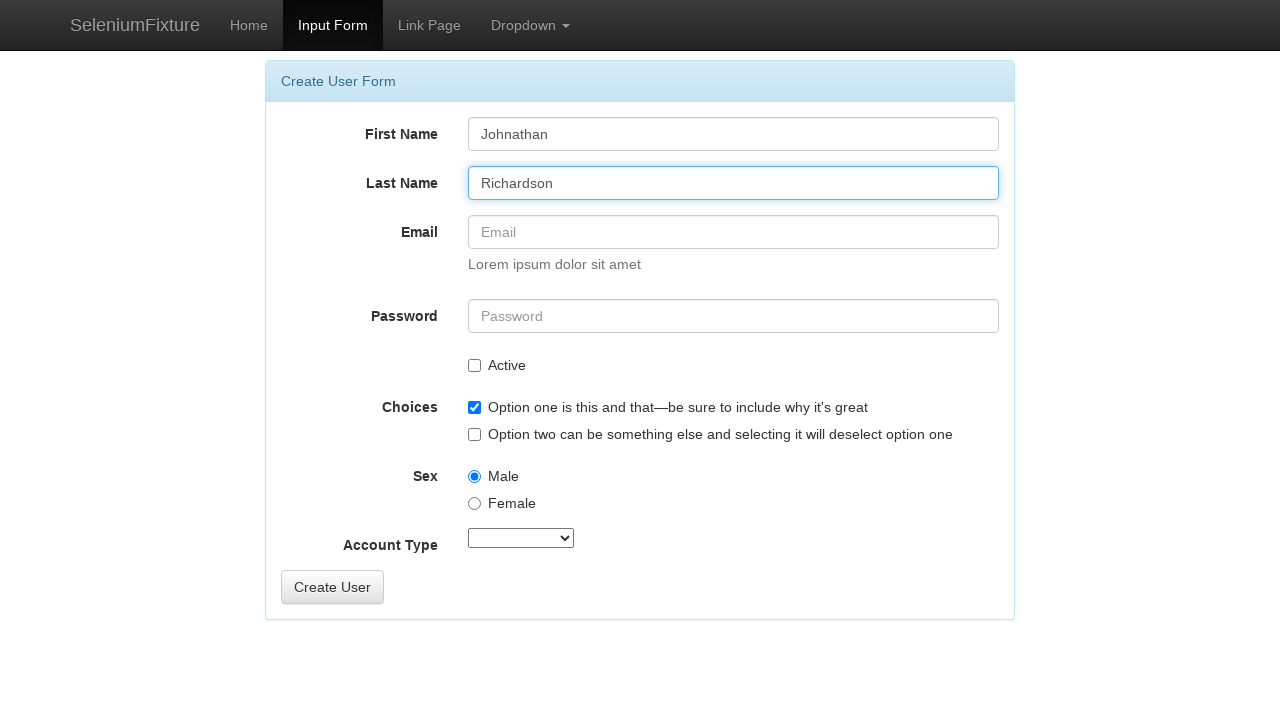

Retrieved LastName field value: 'Richardson'
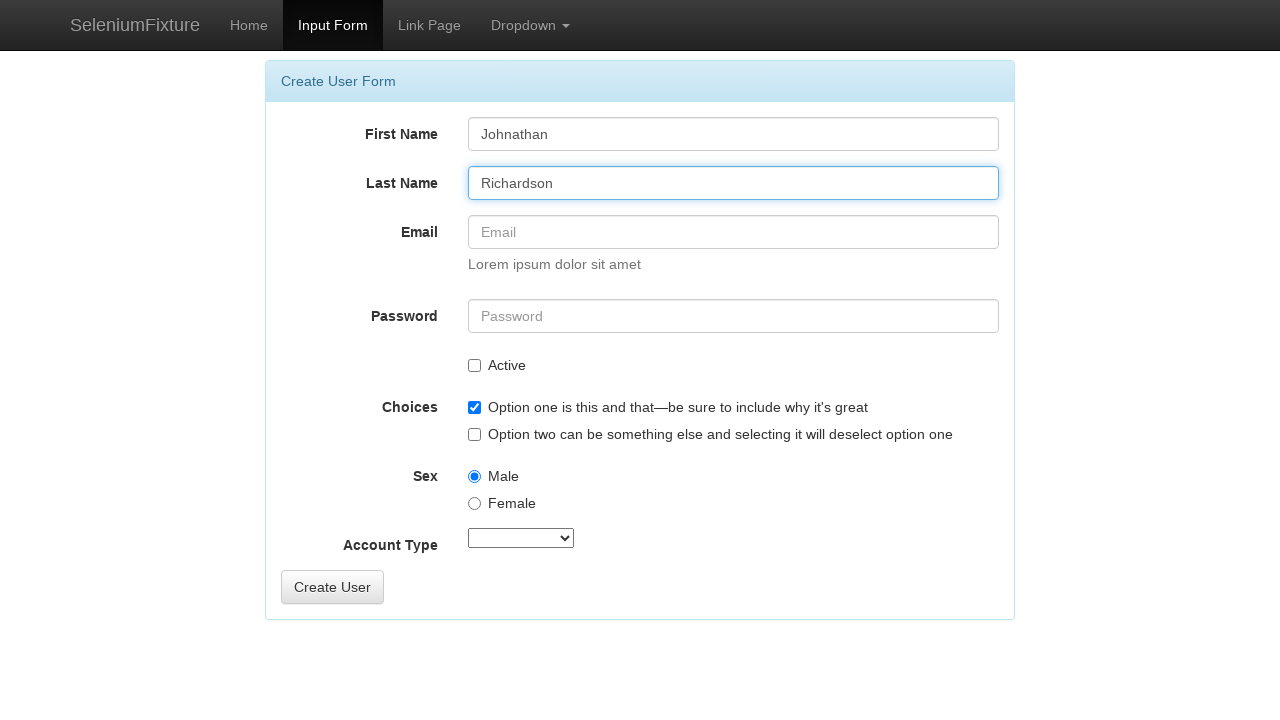

Verified LastName contains only letter characters
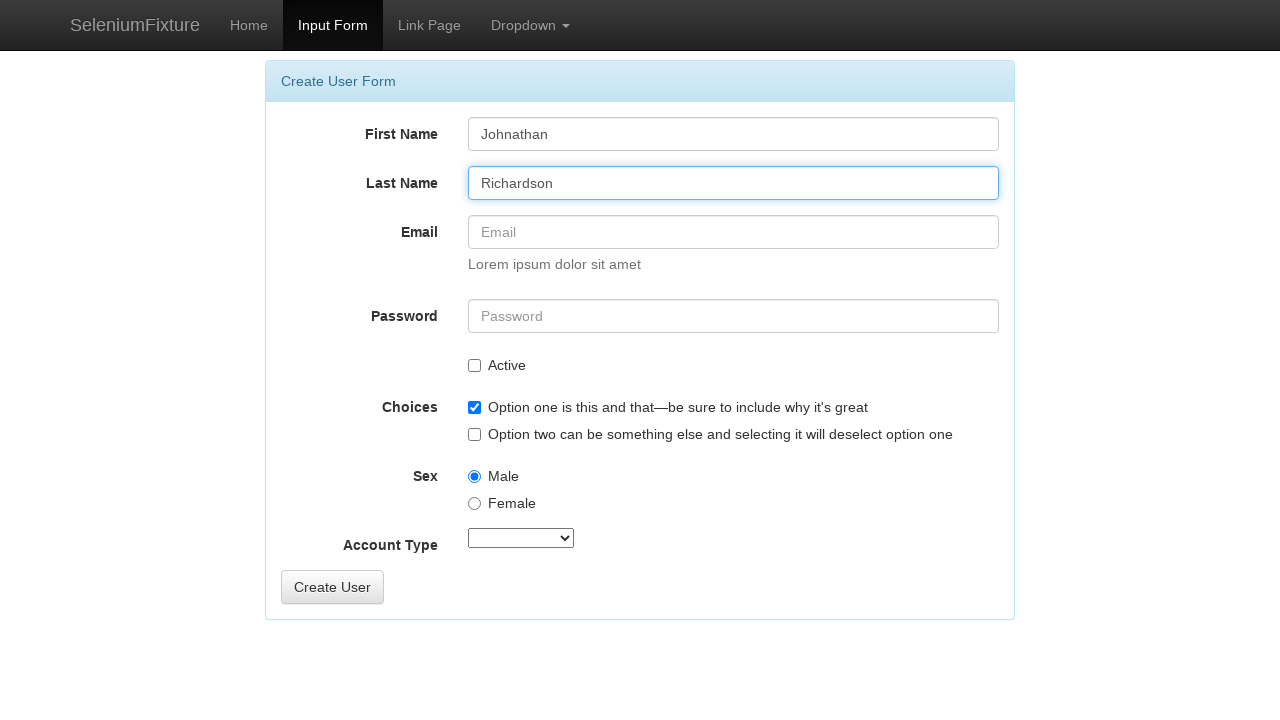

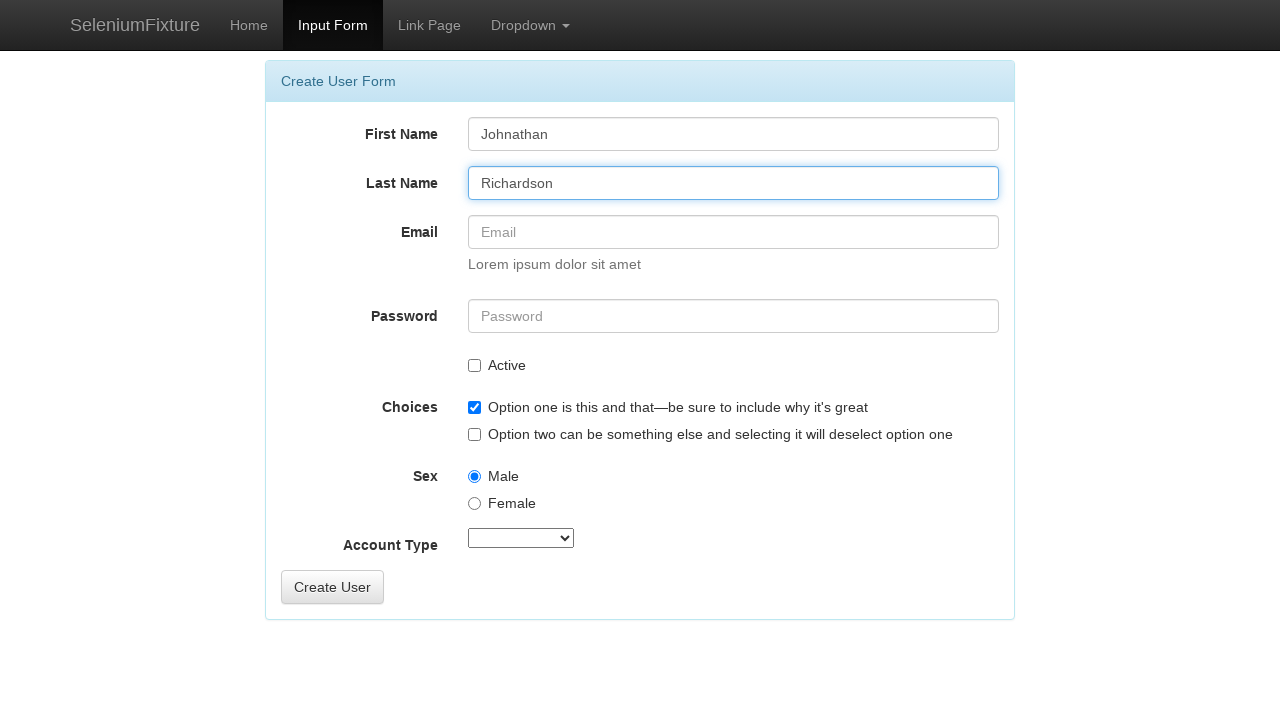